Tests form input functionality by filling first name, last name, and email fields using JavaScript execution

Starting URL: https://www.hyrtutorials.com/p/basic-controls.html

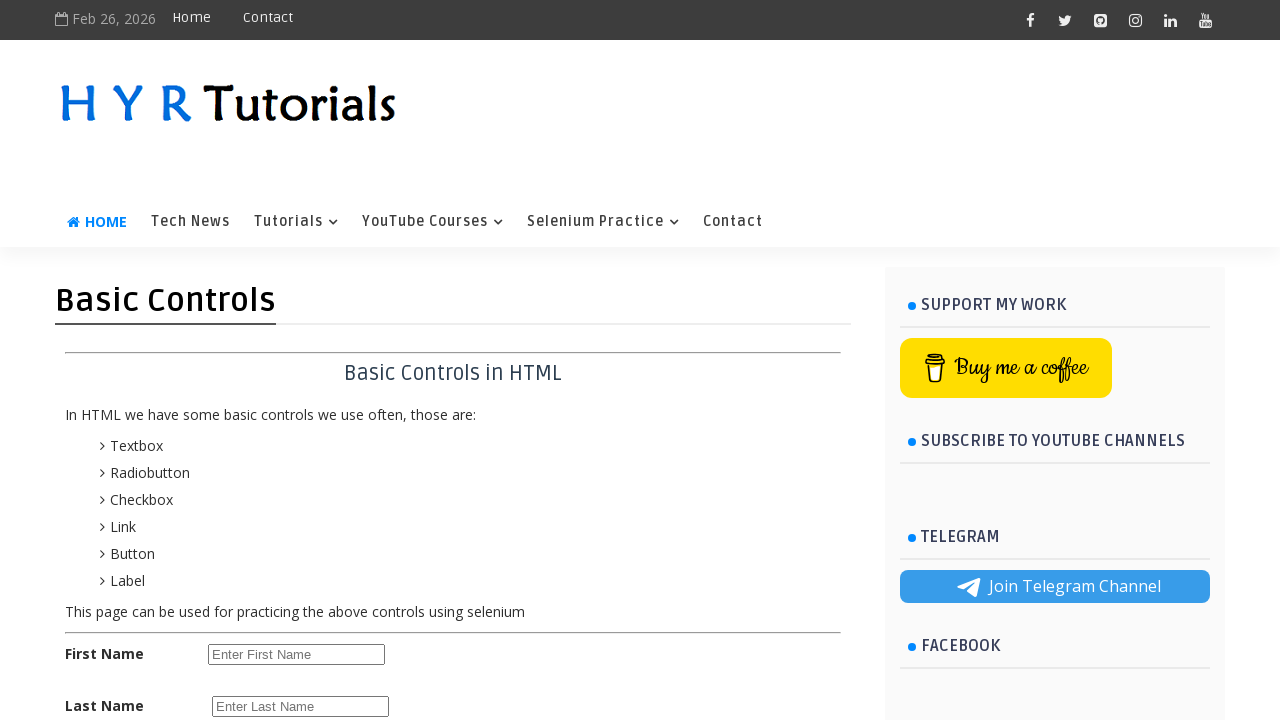

Scrolled down to view form fields
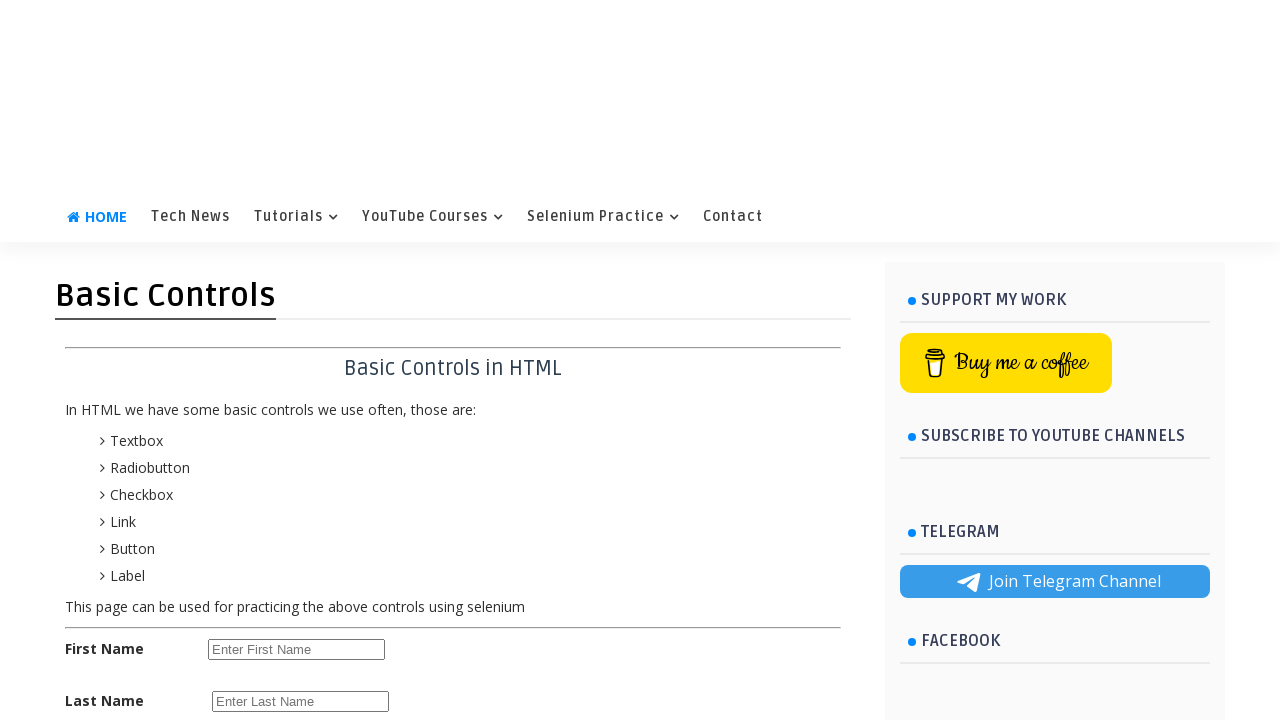

Filled first name field with 'Selenium' using JavaScript
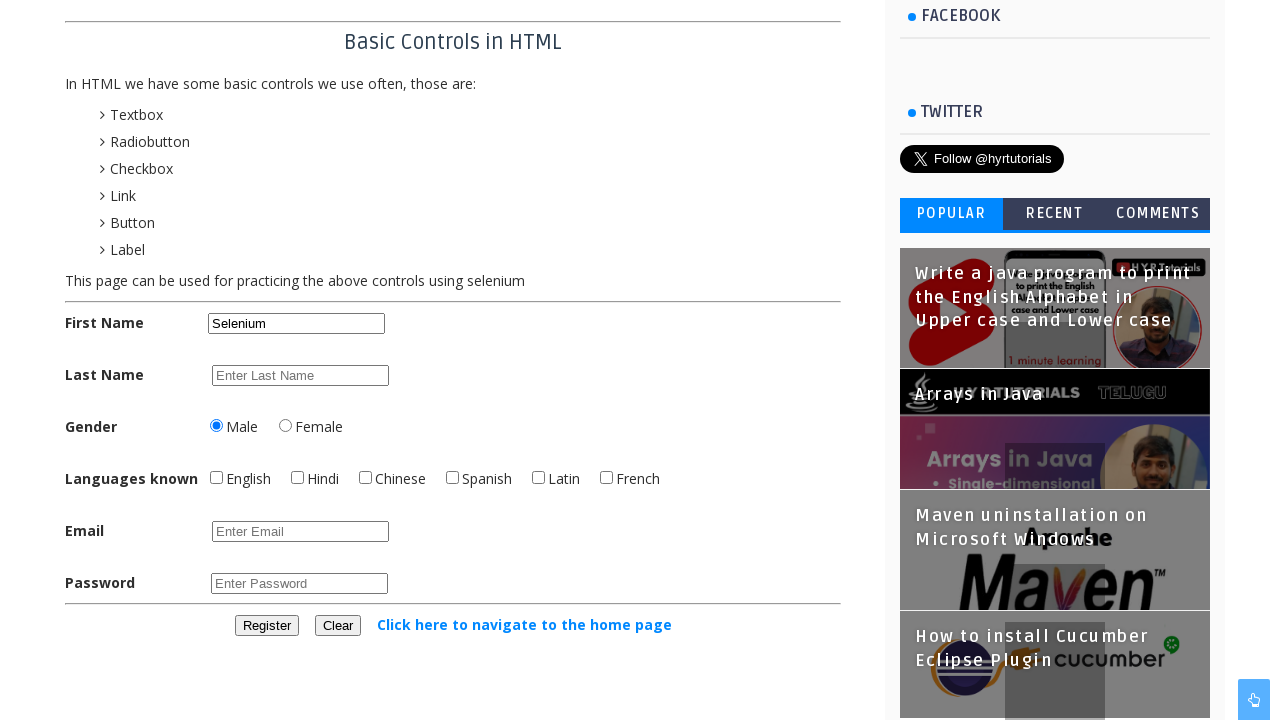

Located last name input element
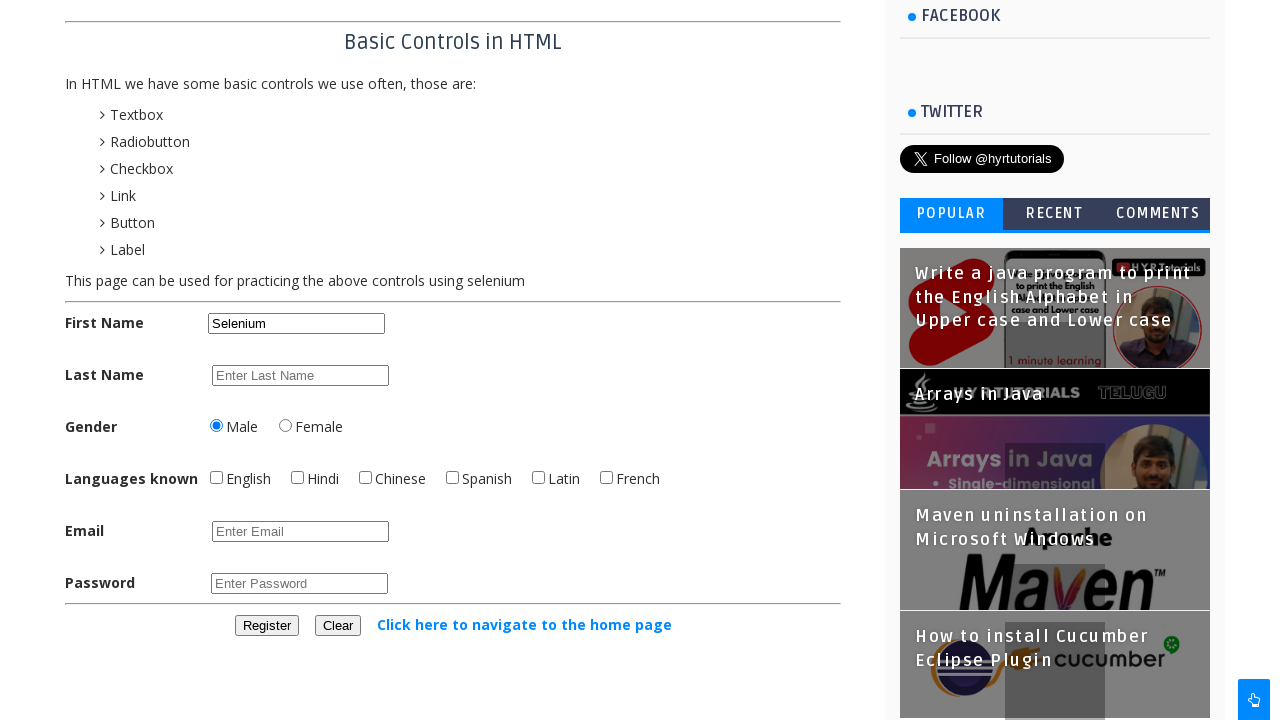

Filled last name field with 'Abishek' using JavaScript
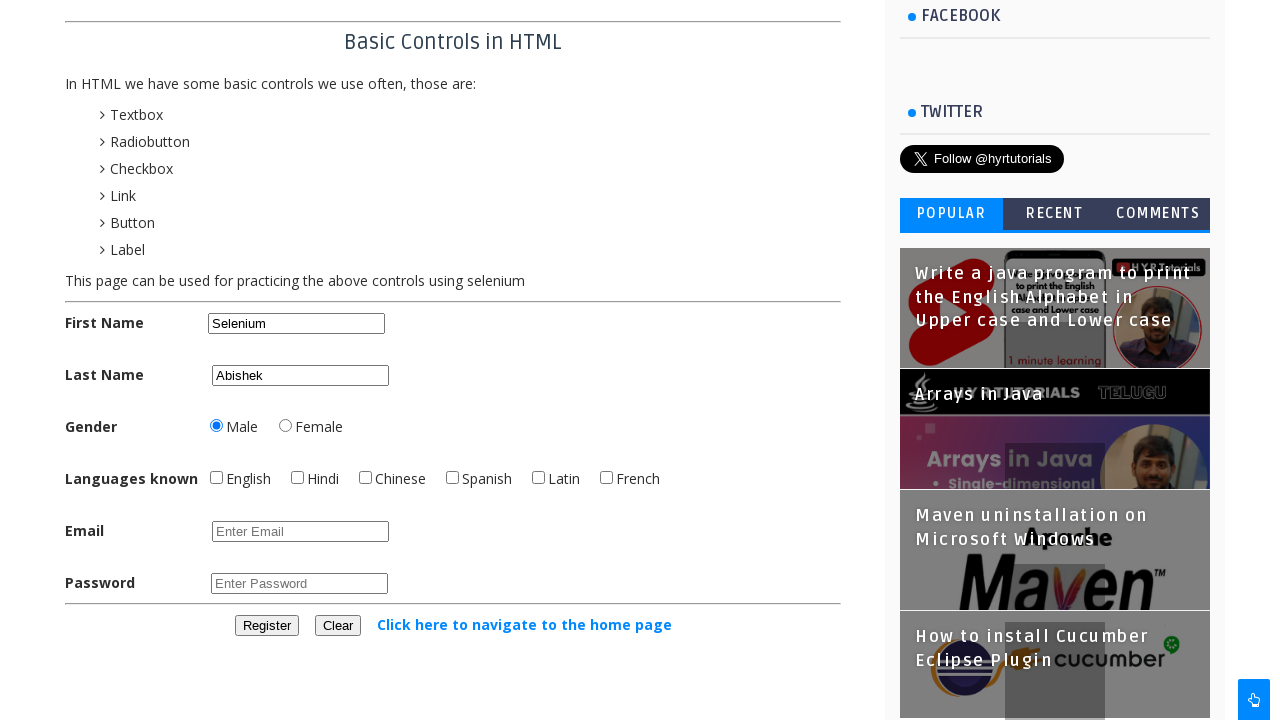

Filled email field with 'Abi@gmail.com' using JavaScript
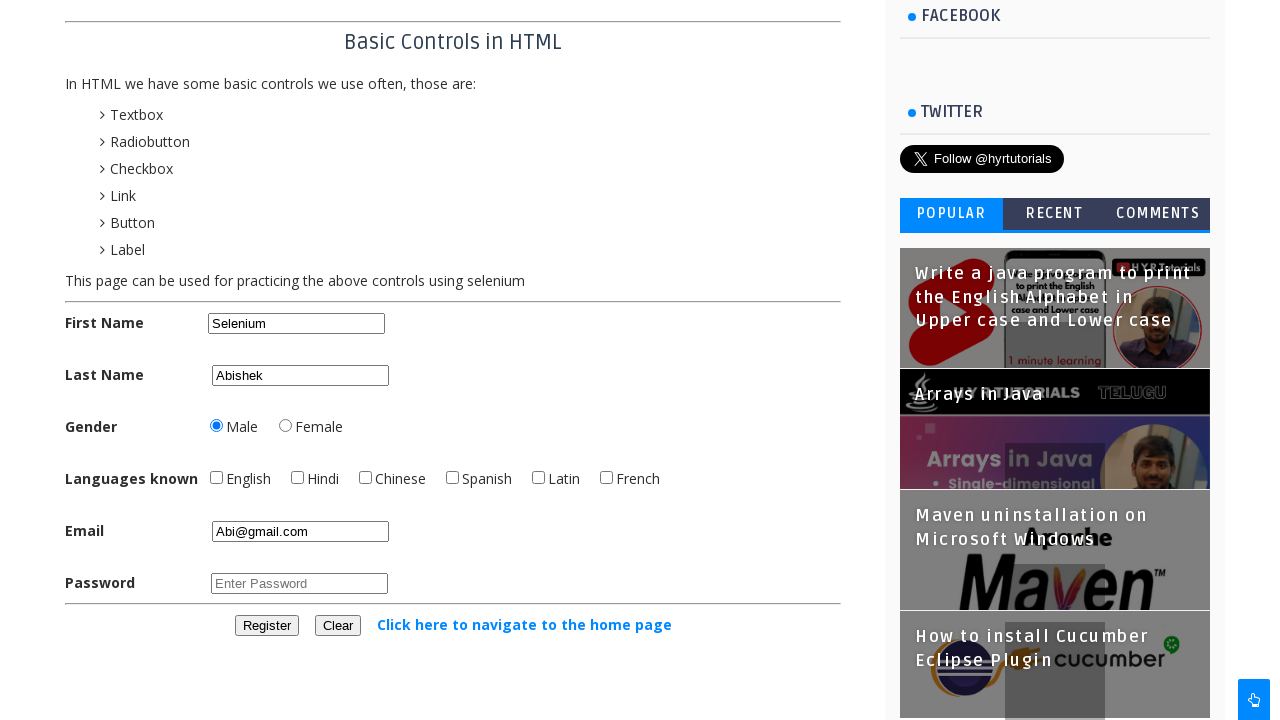

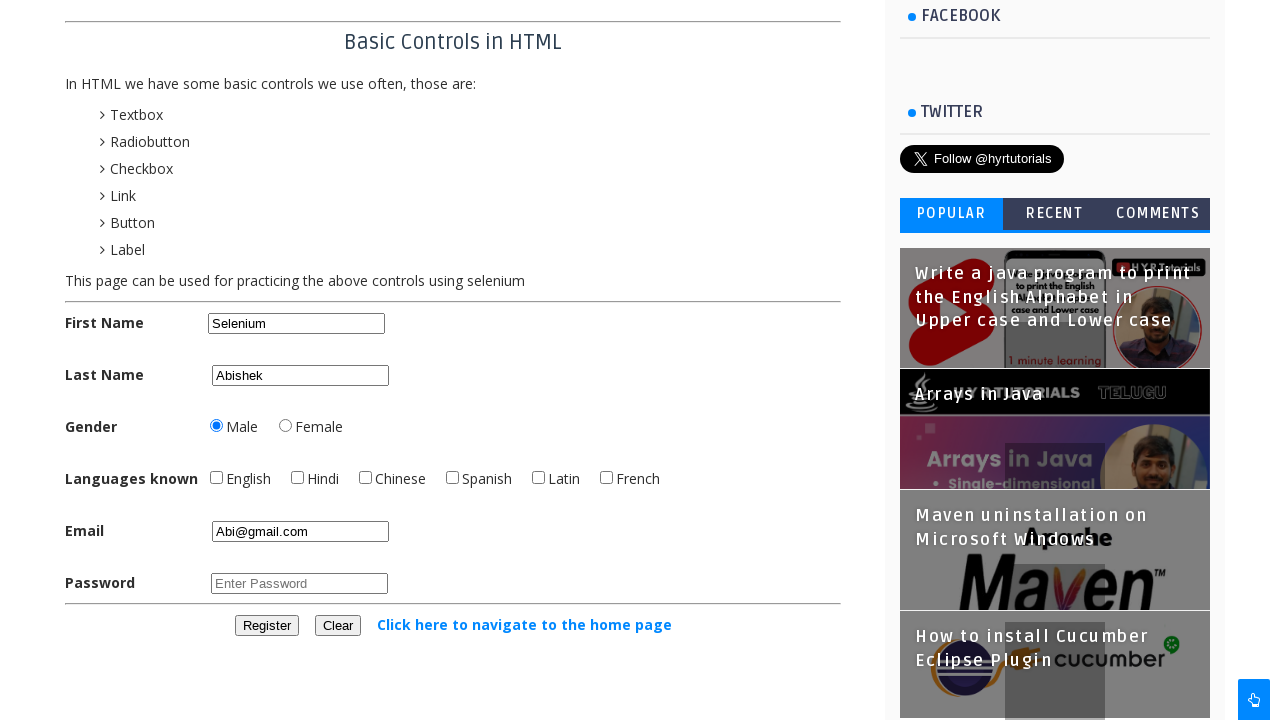